Tests the Select One dropdown by clicking to open it and selecting an option (like a title prefix) from the available choices.

Starting URL: https://demoqa.com/select-menu

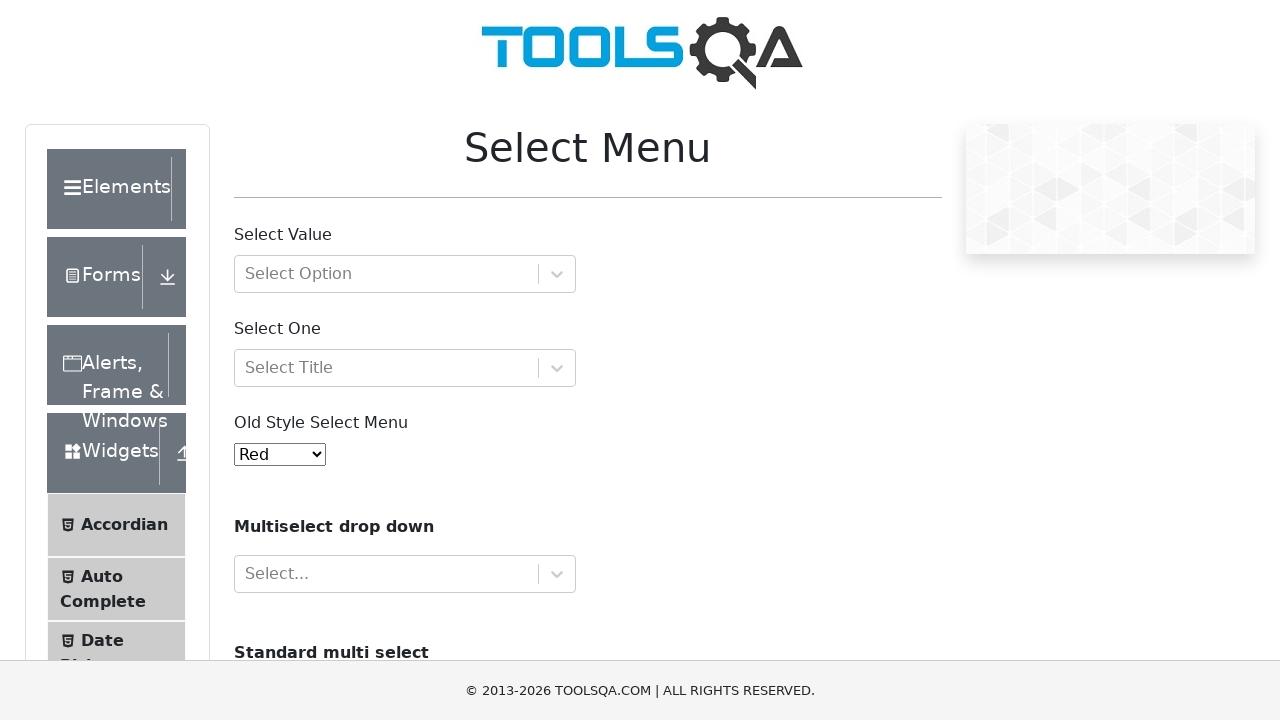

Clicked on Select One dropdown to open it at (405, 368) on #selectOne
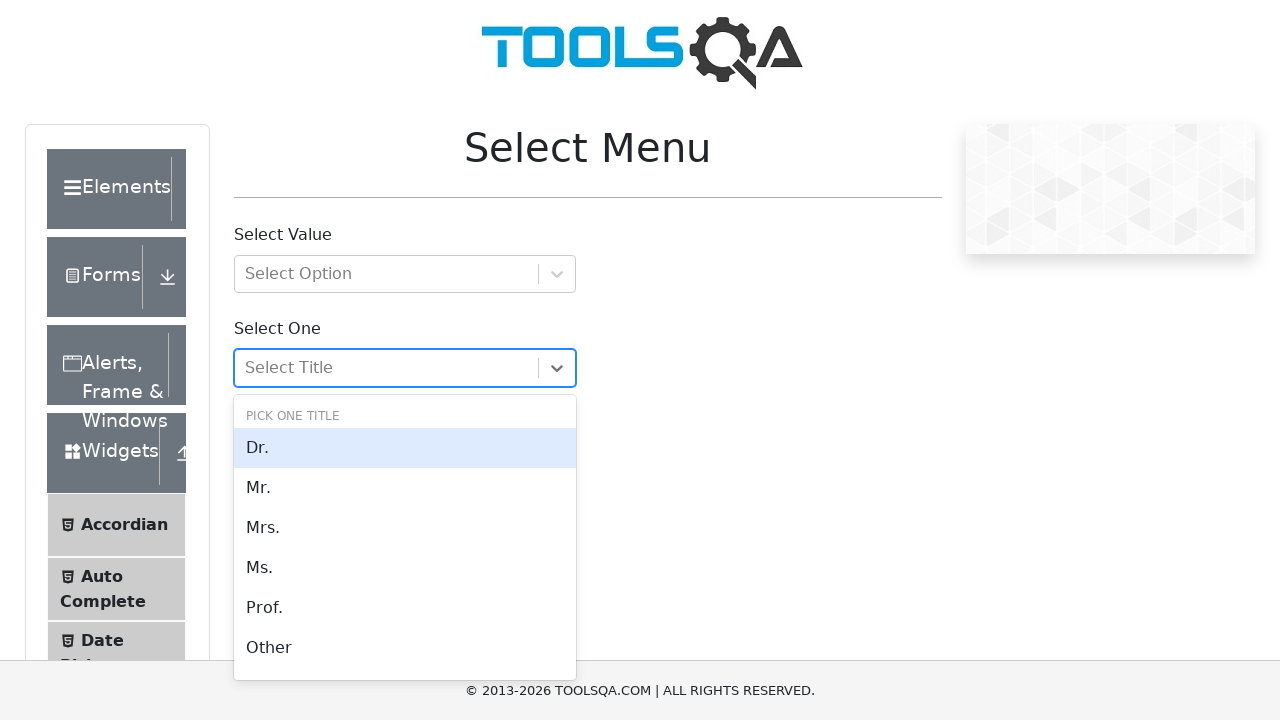

Dropdown options appeared
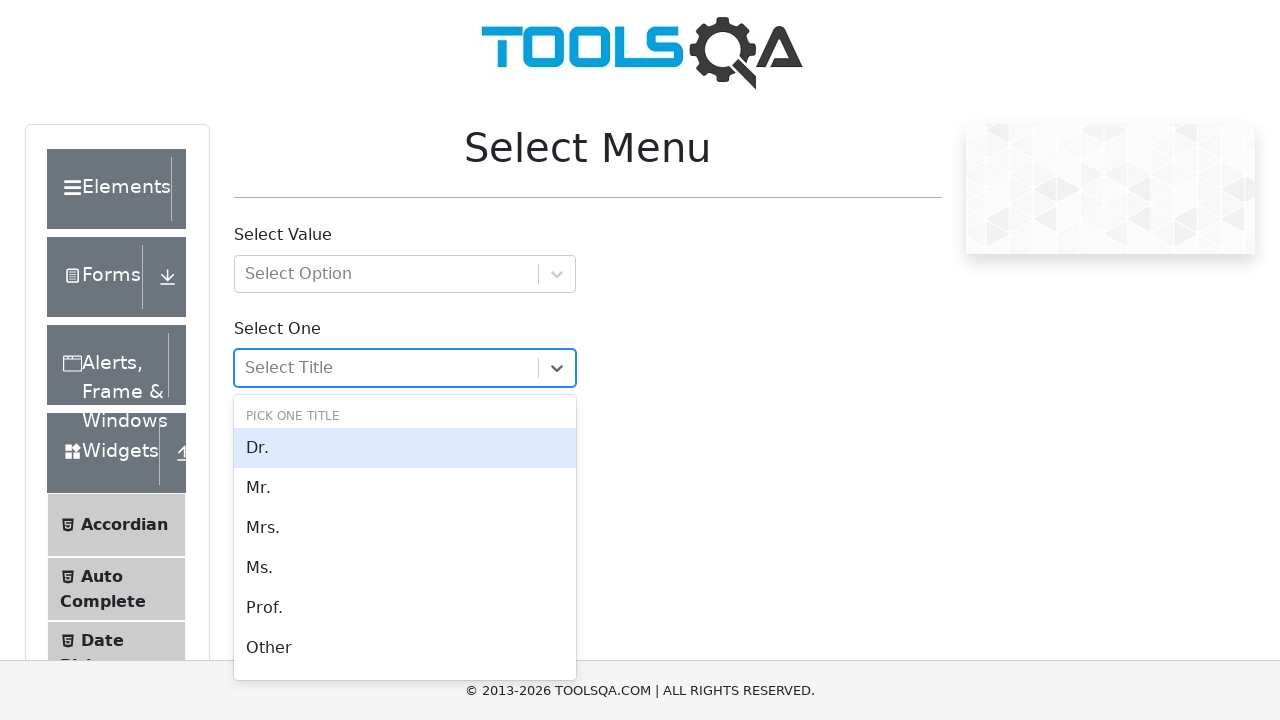

Selected the first available option from the dropdown at (405, 448) on [id*='option']:first-child
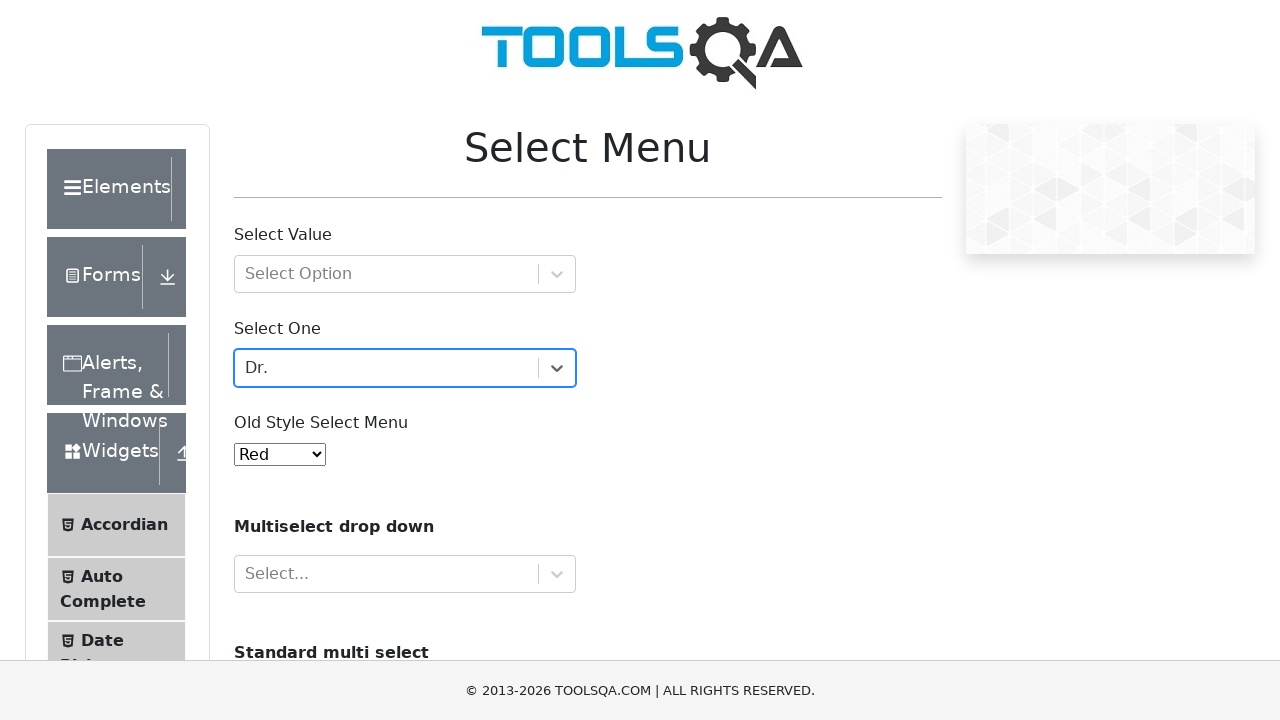

Waited for selection to complete
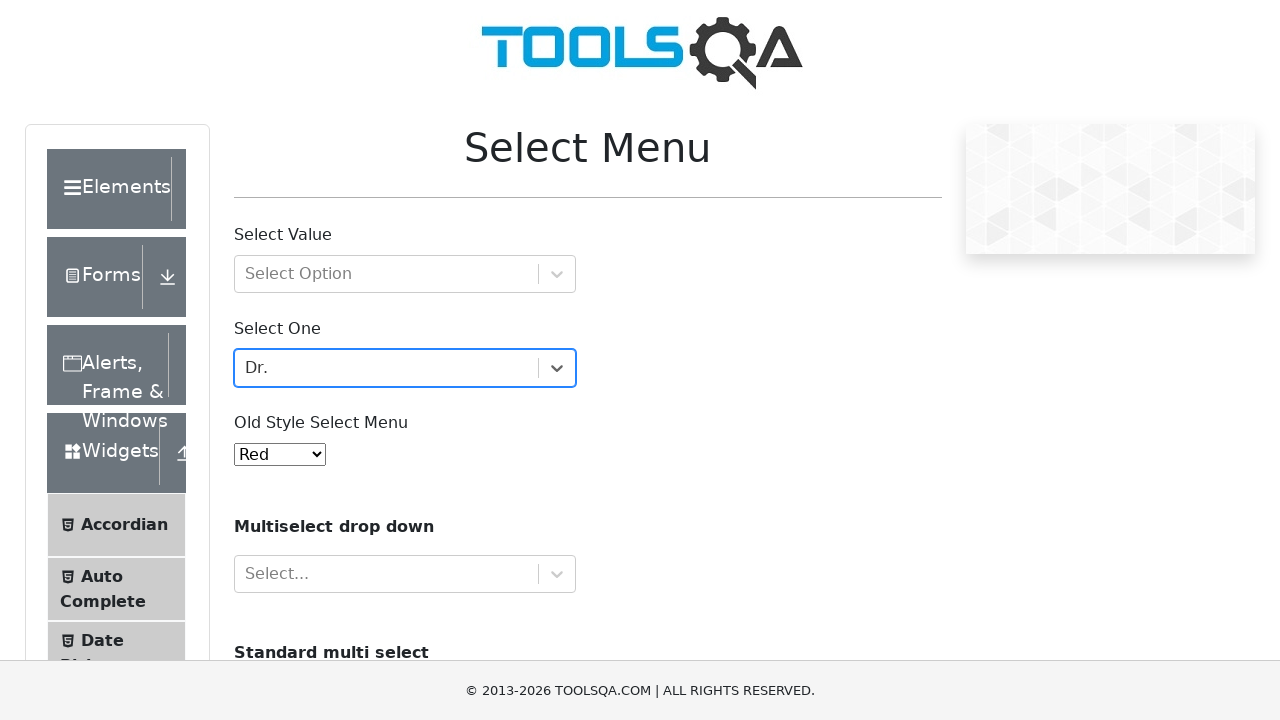

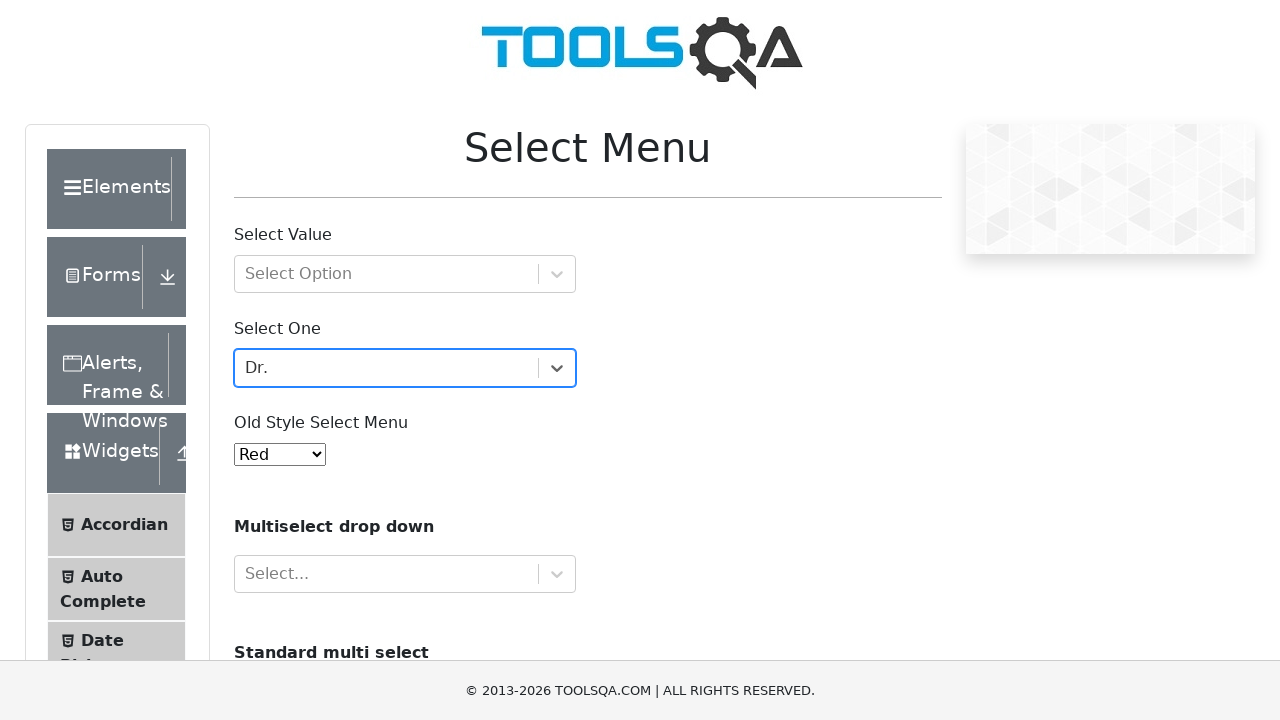